Tests the Educational Page by hovering over Solutions menu and clicking Educational, scrolling through content, verifying use case sections, and checking interactive 3D container and LinkedIn posts section.

Starting URL: https://imaginxavr.com/

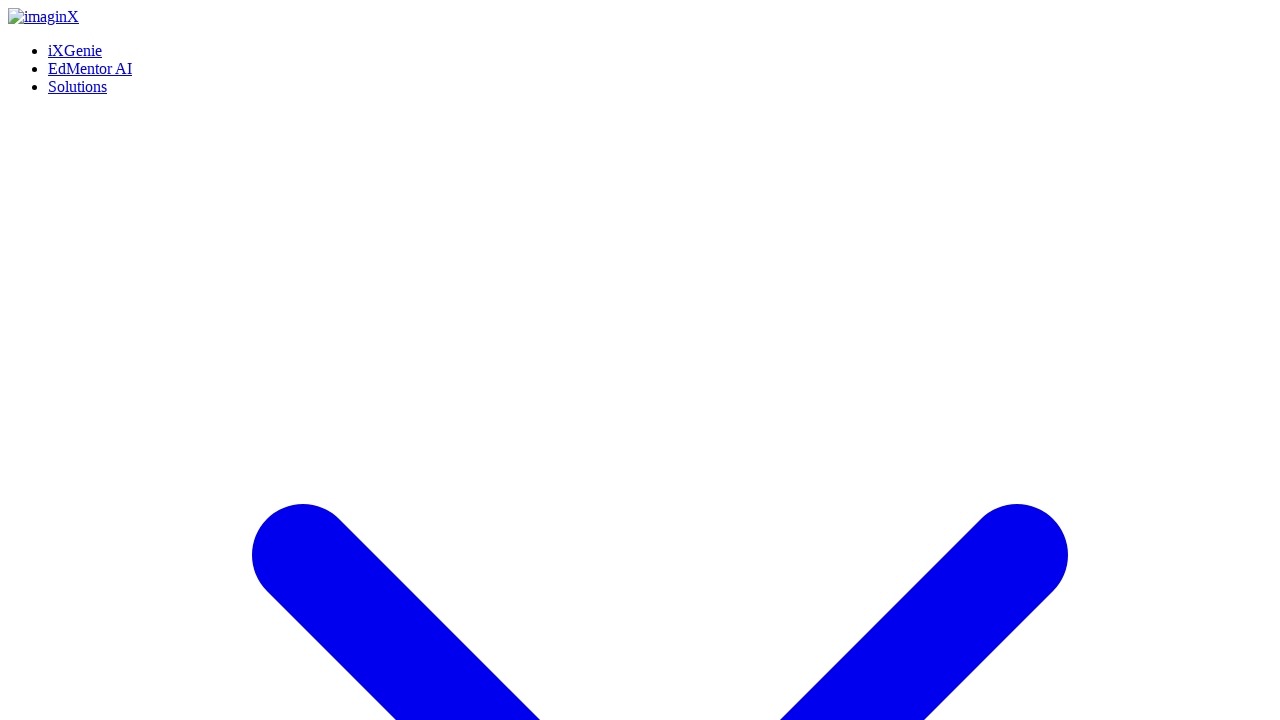

Page loaded successfully
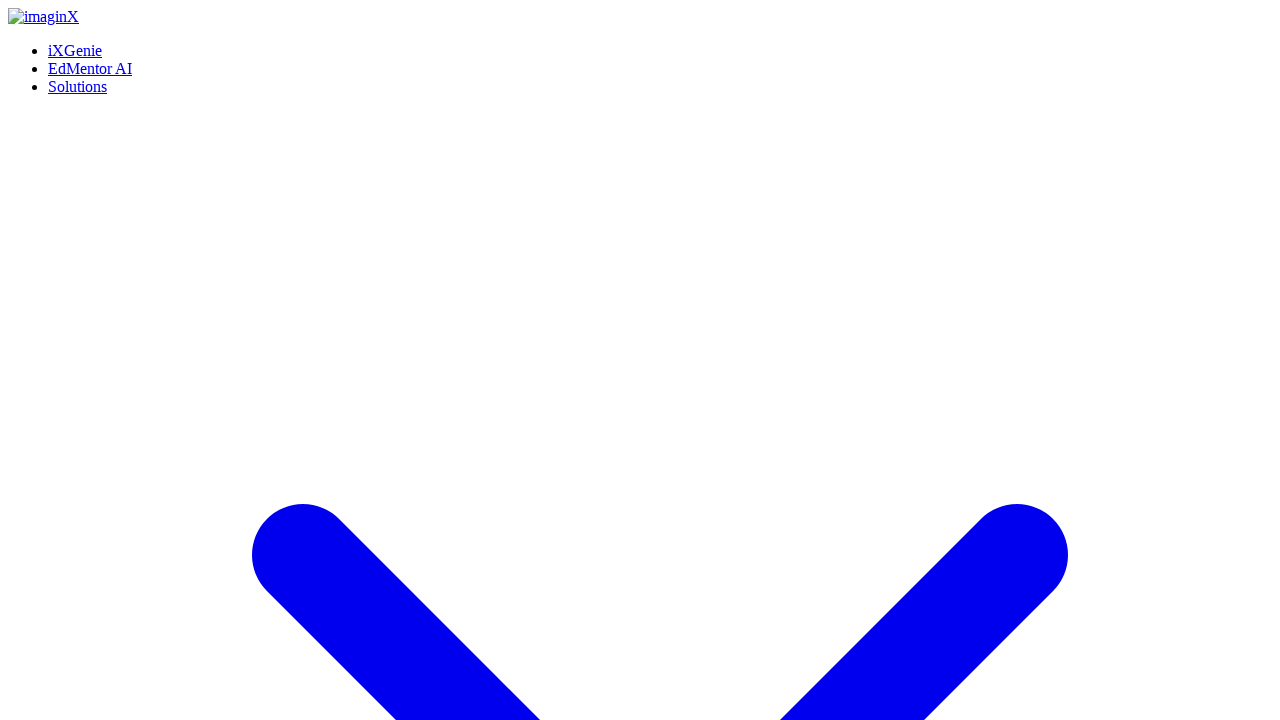

Hovered over Solutions menu at (78, 8) on xpath=(//a[normalize-space()='Solutions'])[1]
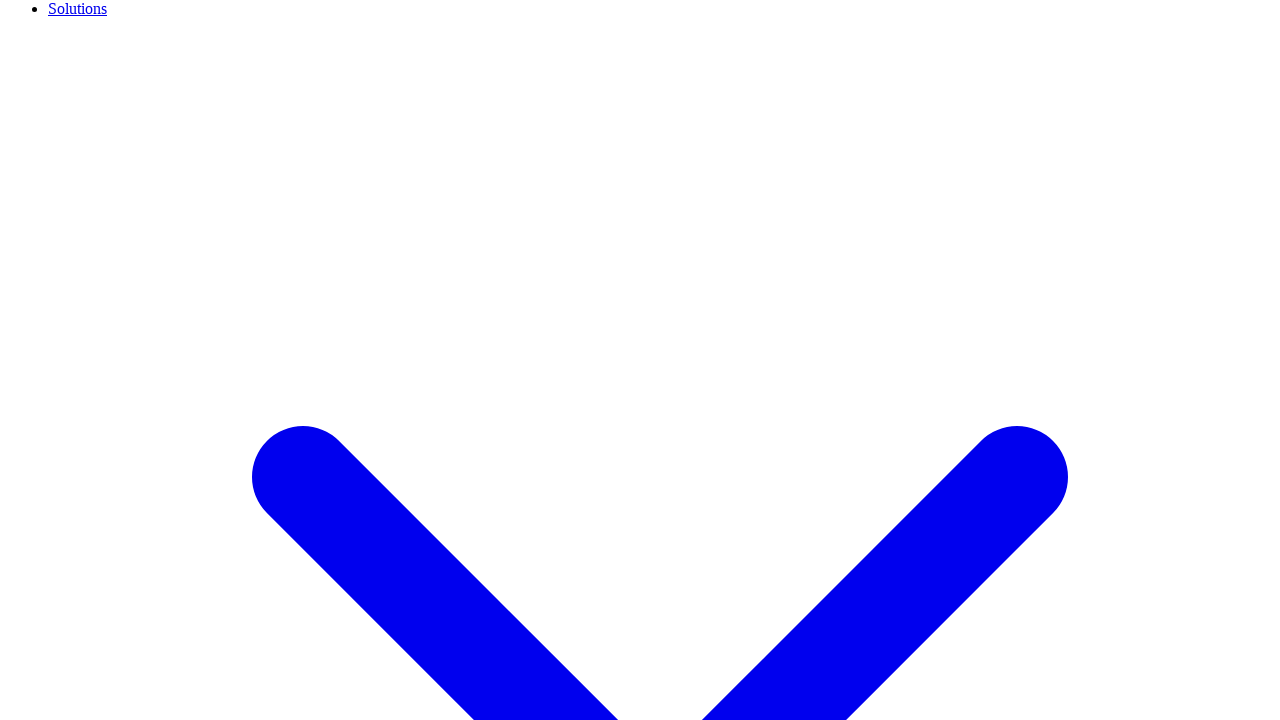

Waited 1000ms for Solutions menu to expand
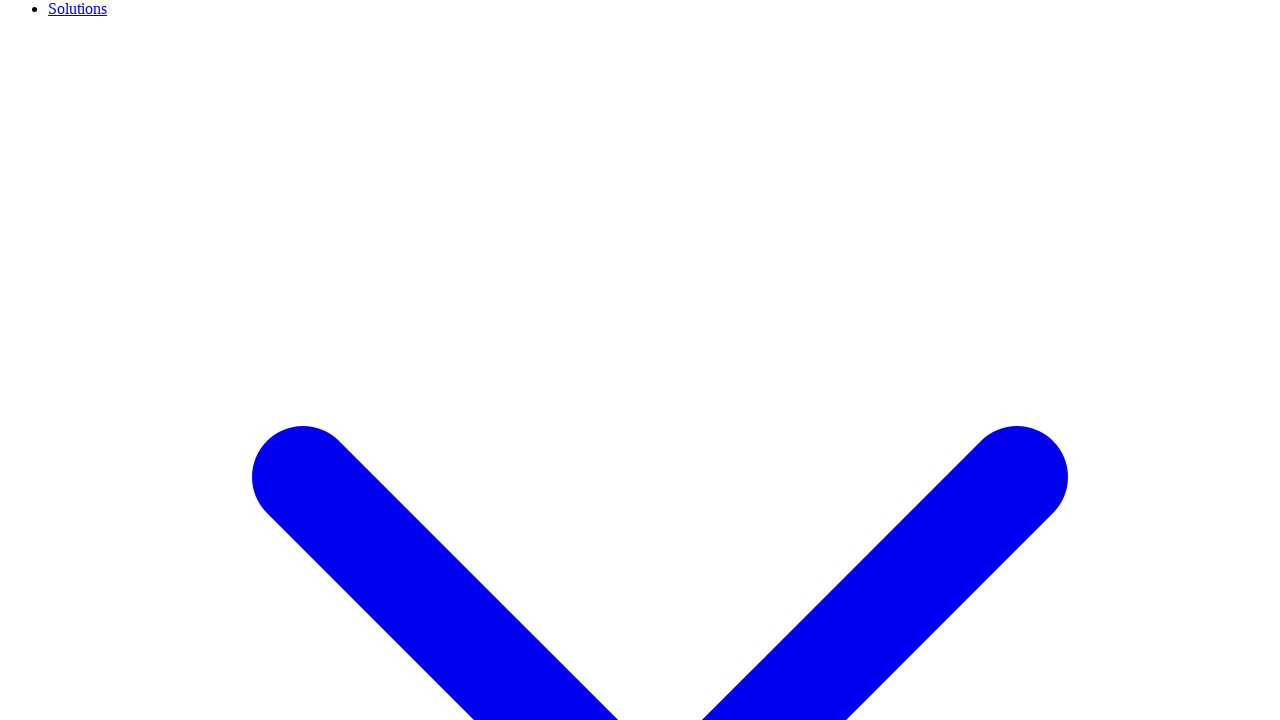

Hovered over Educational link at (126, 360) on xpath=(//a[normalize-space()='Educational'])[1]
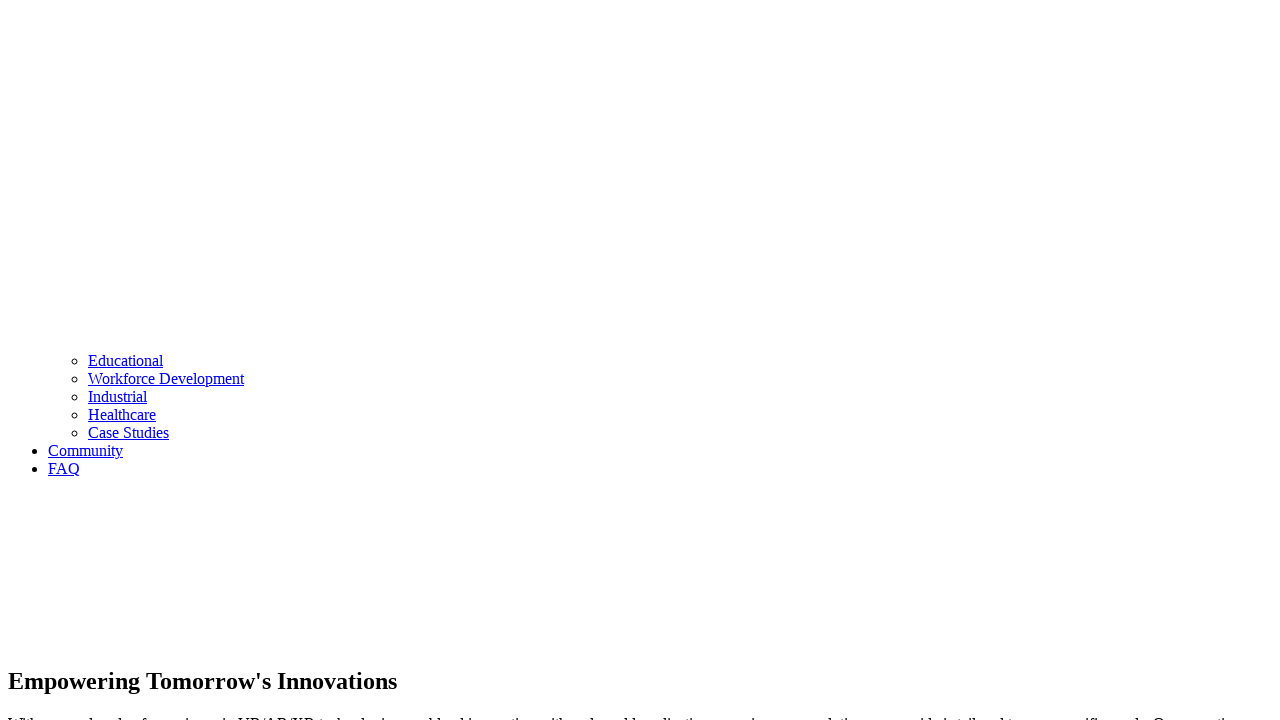

Clicked Educational link at (126, 360) on xpath=(//a[normalize-space()='Educational'])[1]
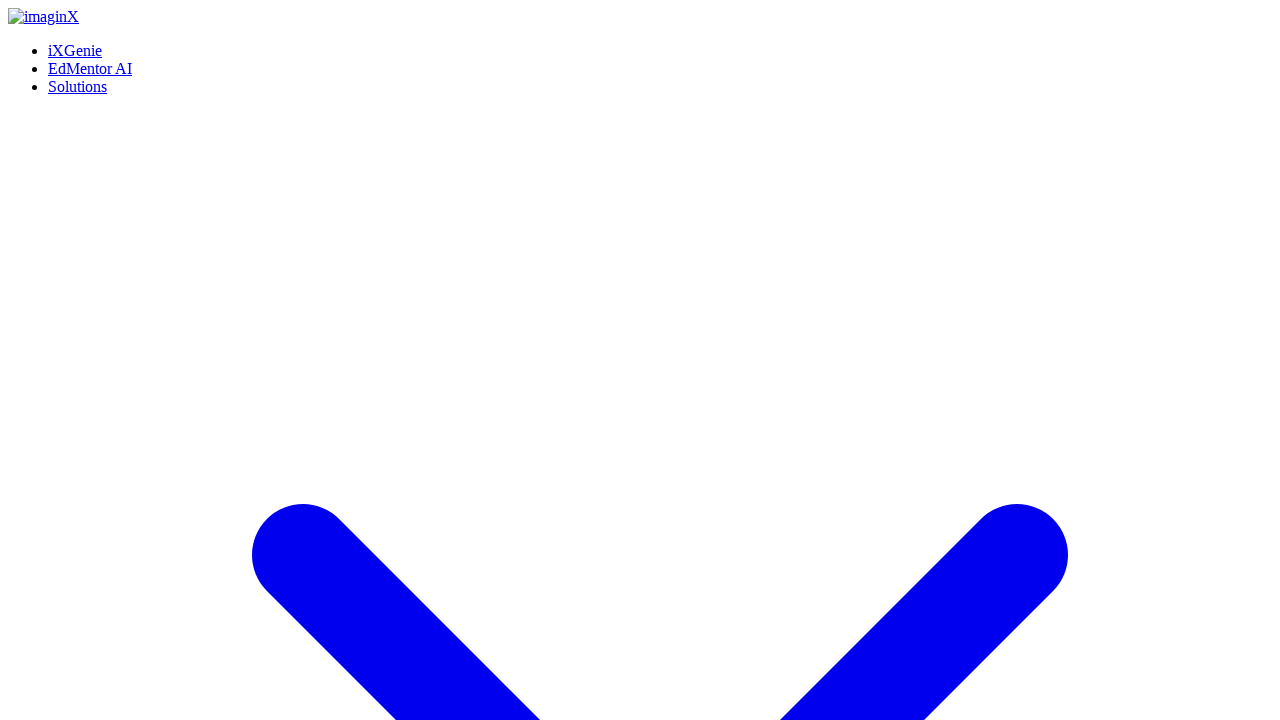

Educational page loaded
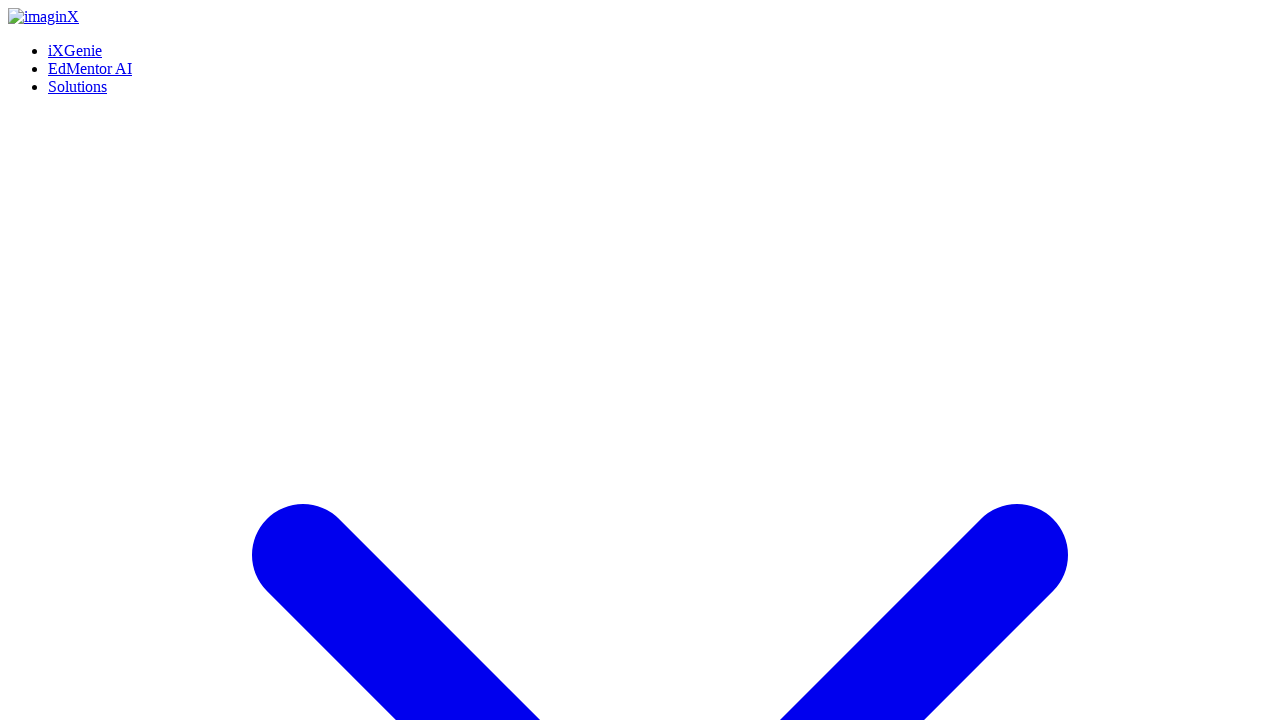

Waited 2000ms for page content to fully render
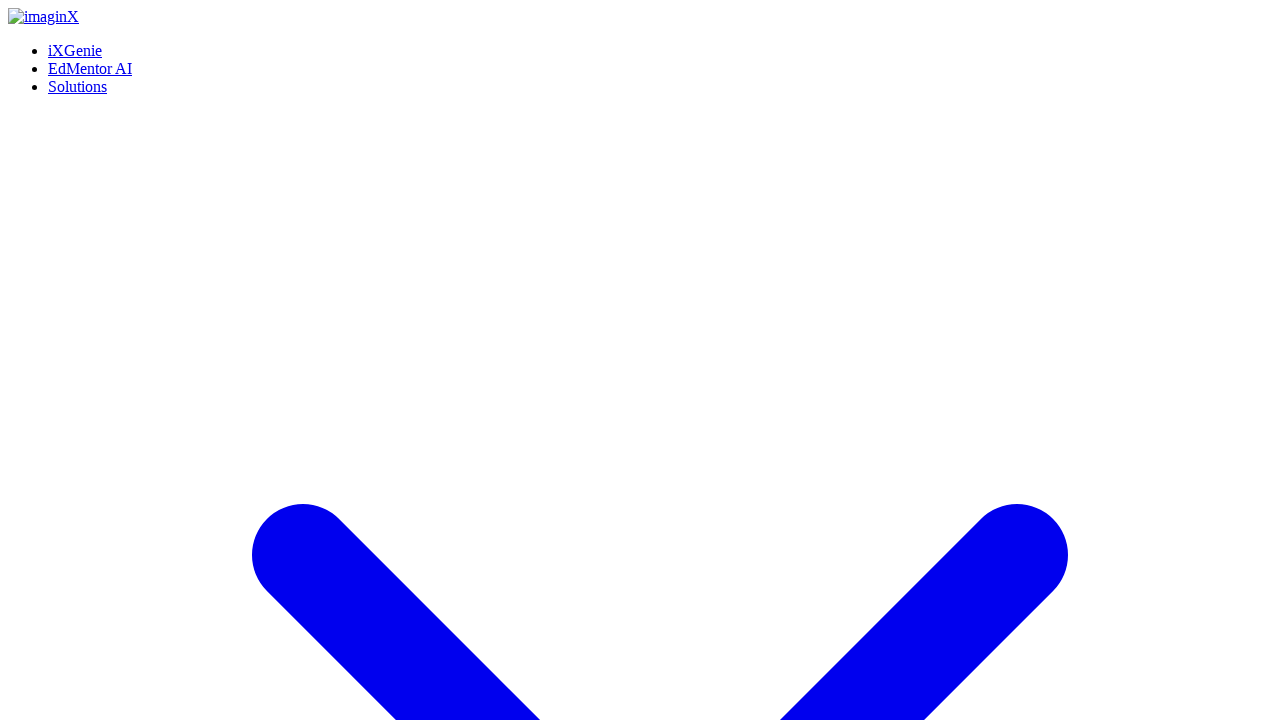

Scrolled through entire page content to bottom
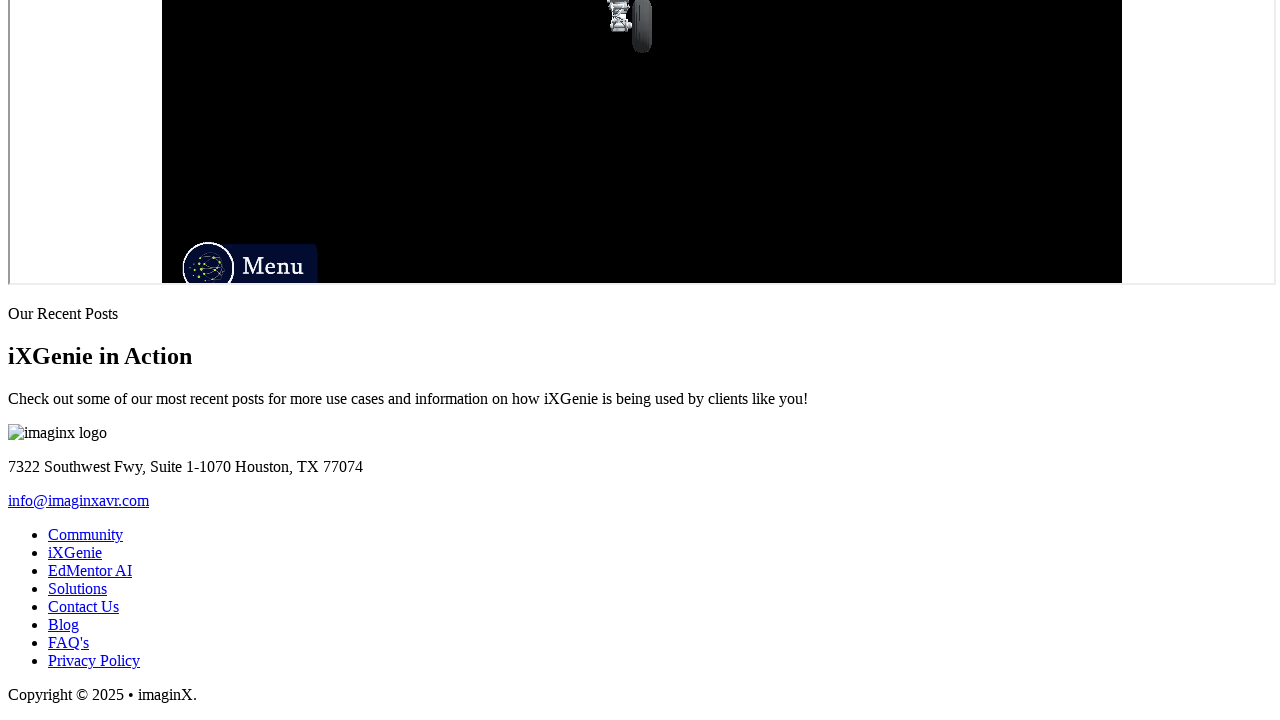

Waited 1000ms after scrolling to bottom
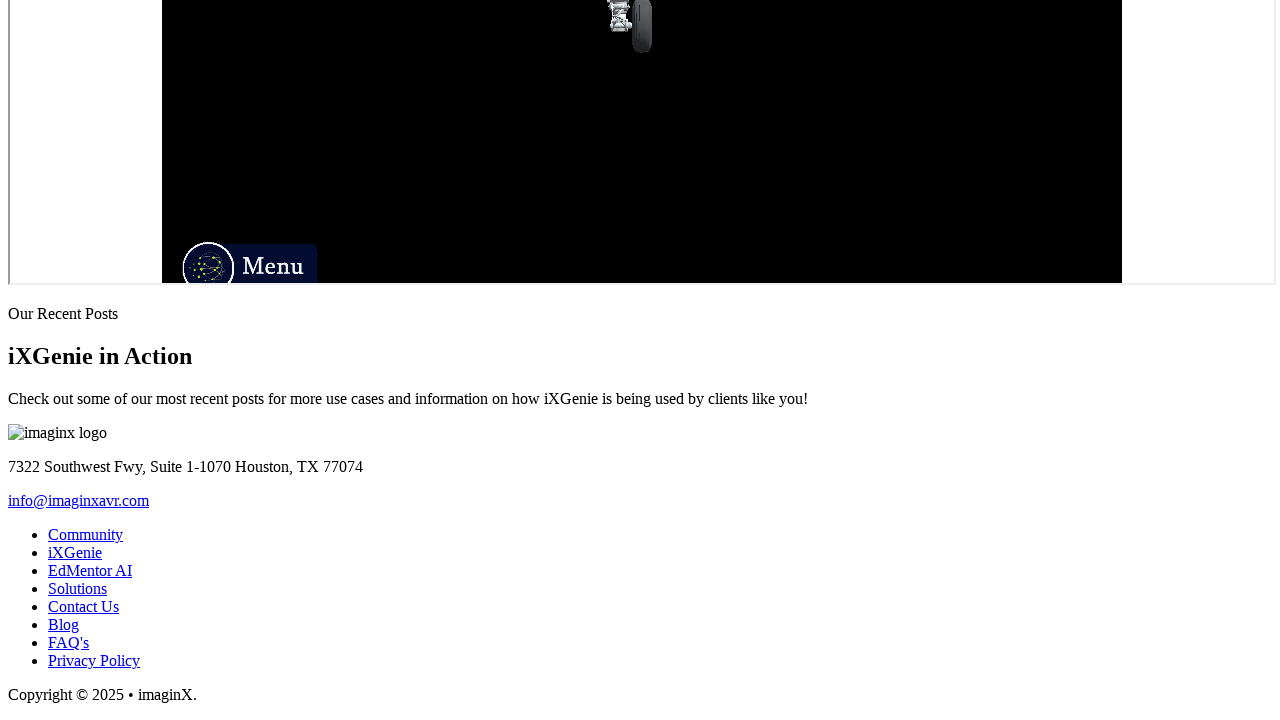

Scrolled back to top of page
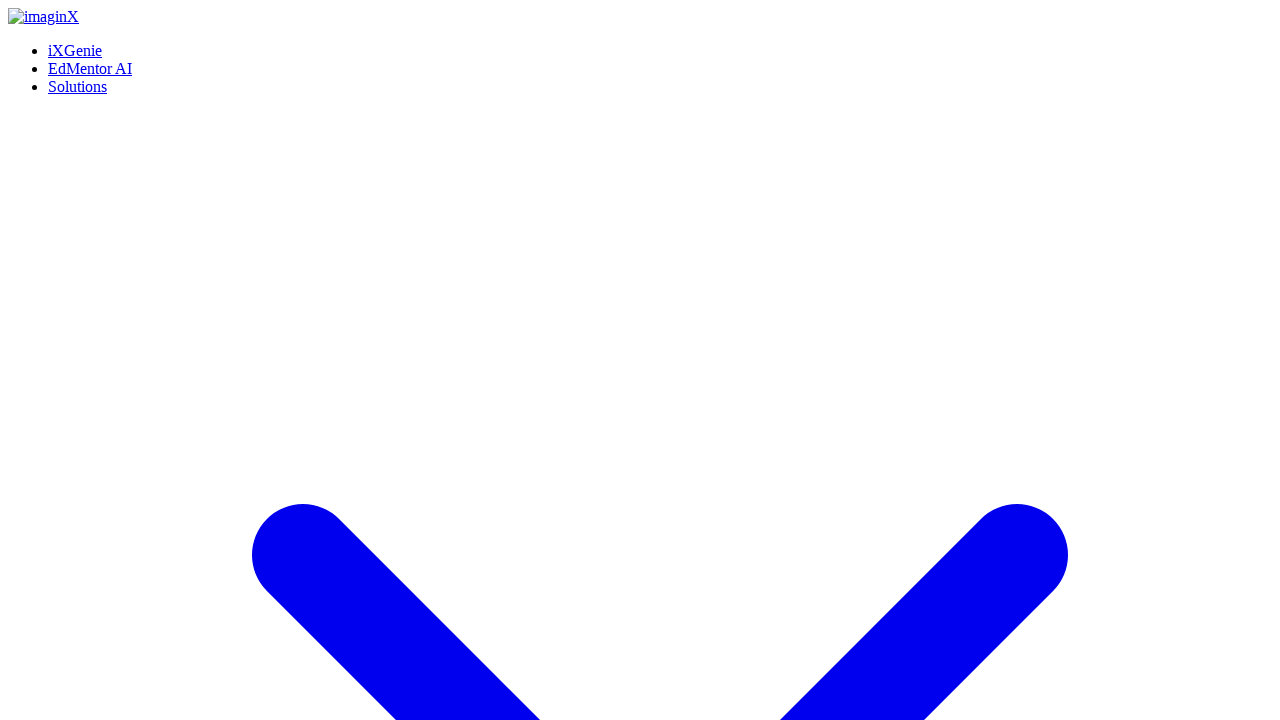

Waited 1000ms after scrolling to top
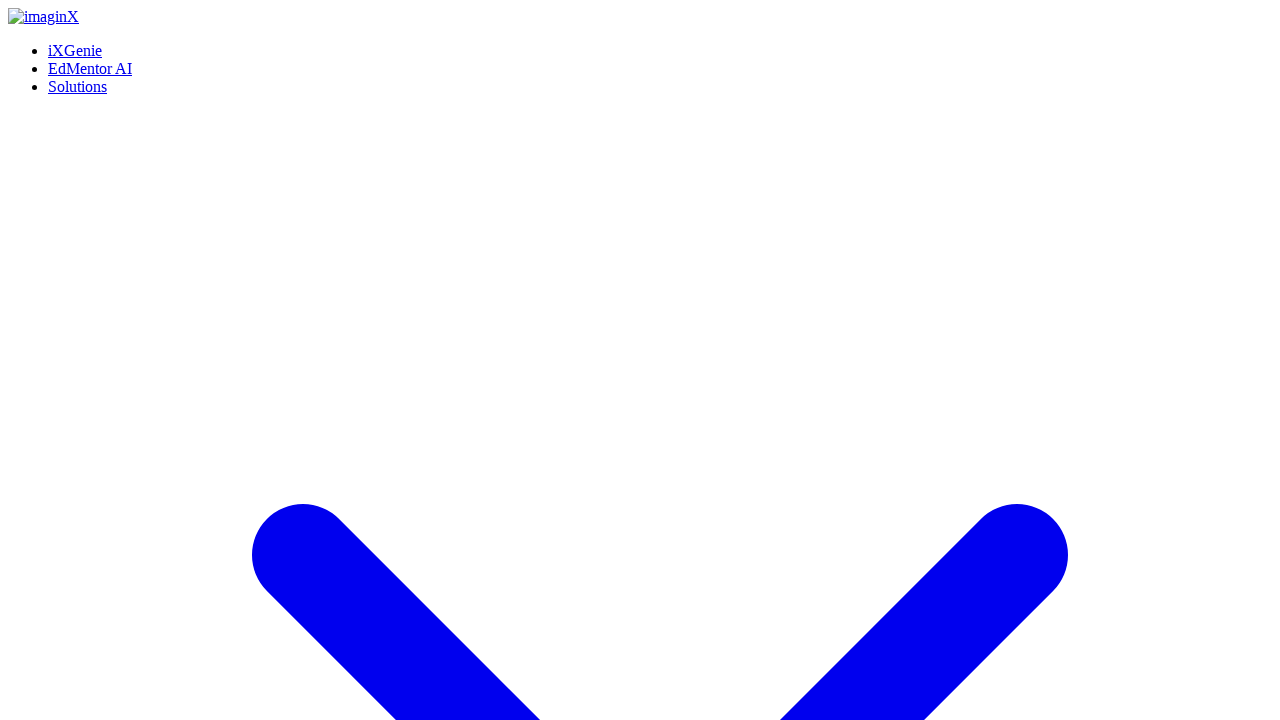

Verified 'Immersive Learning' main header is present
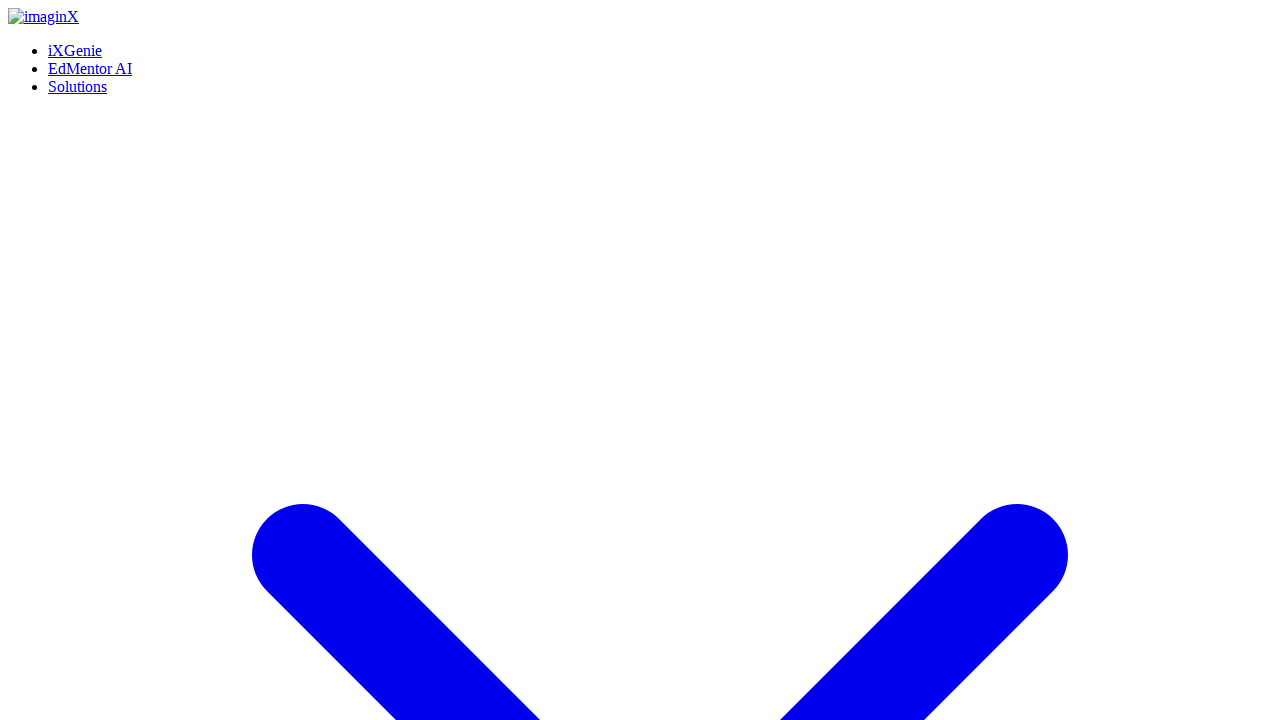

Hovered over 'Schedule a Call' button at (58, 360) on (//a[contains(normalize-space(),'Schedule a Call')])[1]
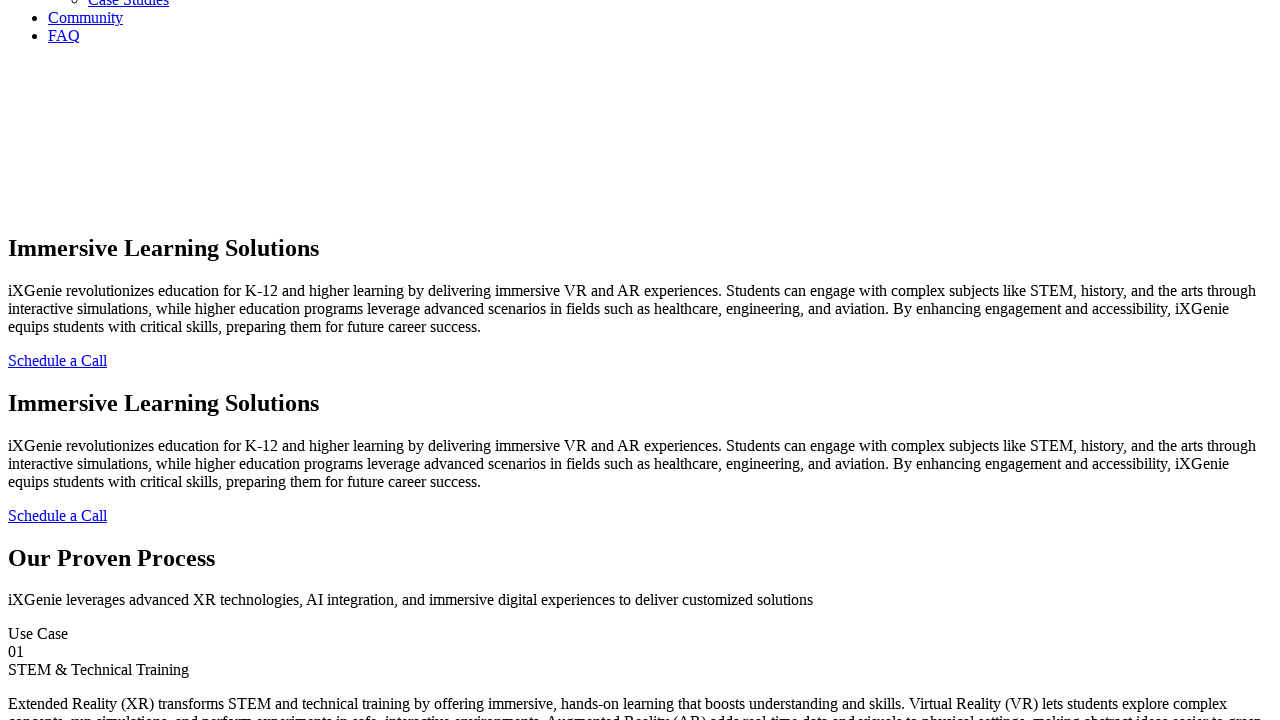

Clicked 'Schedule a Call' button at (58, 360) on (//a[contains(normalize-space(),'Schedule a Call')])[1]
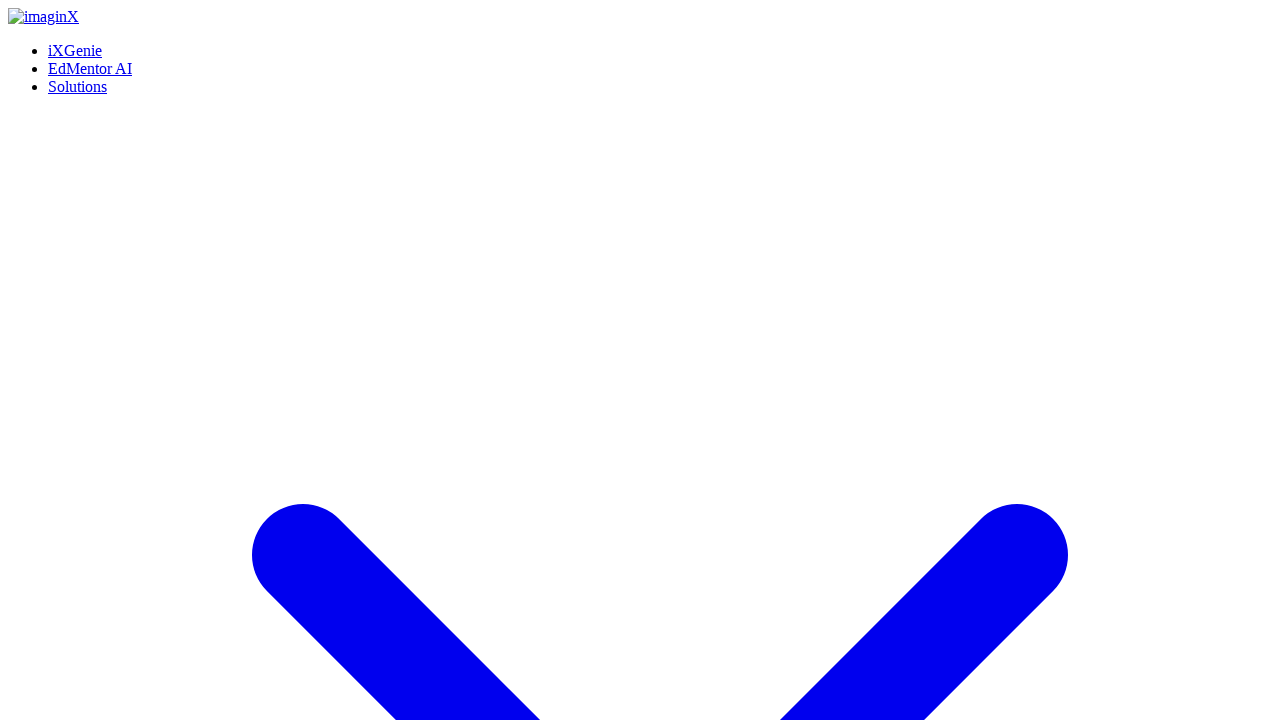

Contact Us page loaded successfully
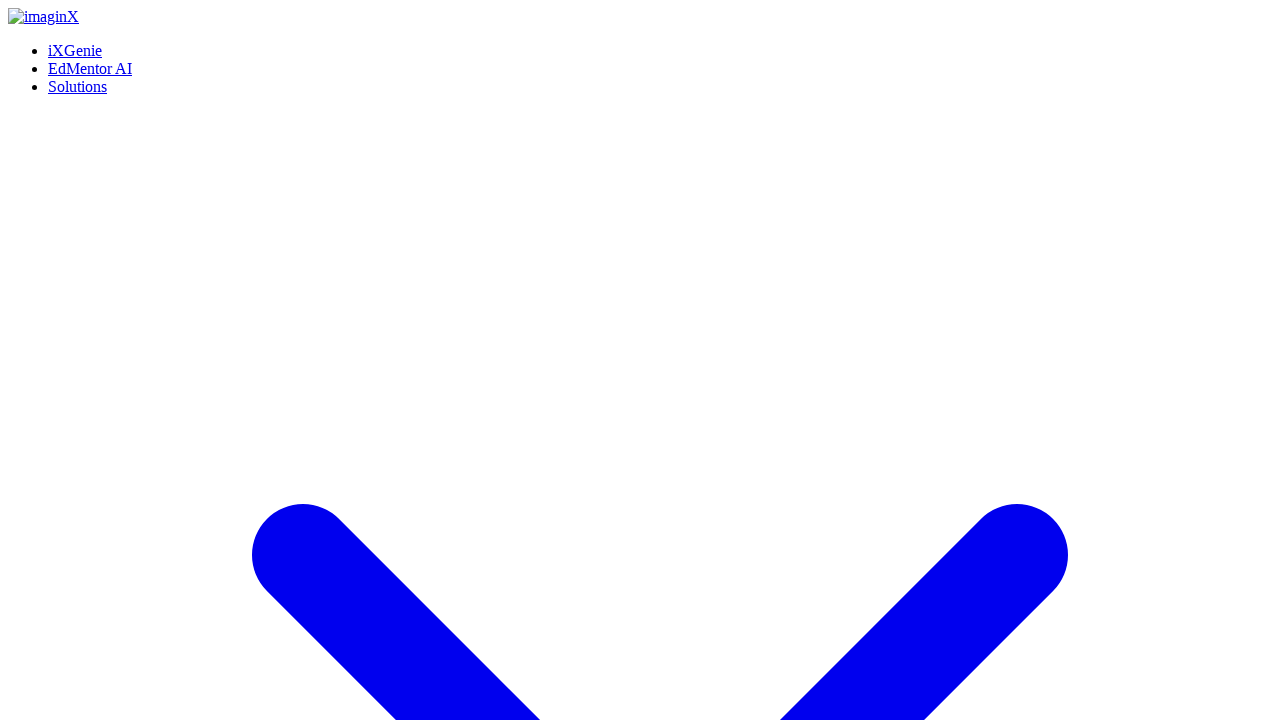

Navigated back to Educational page
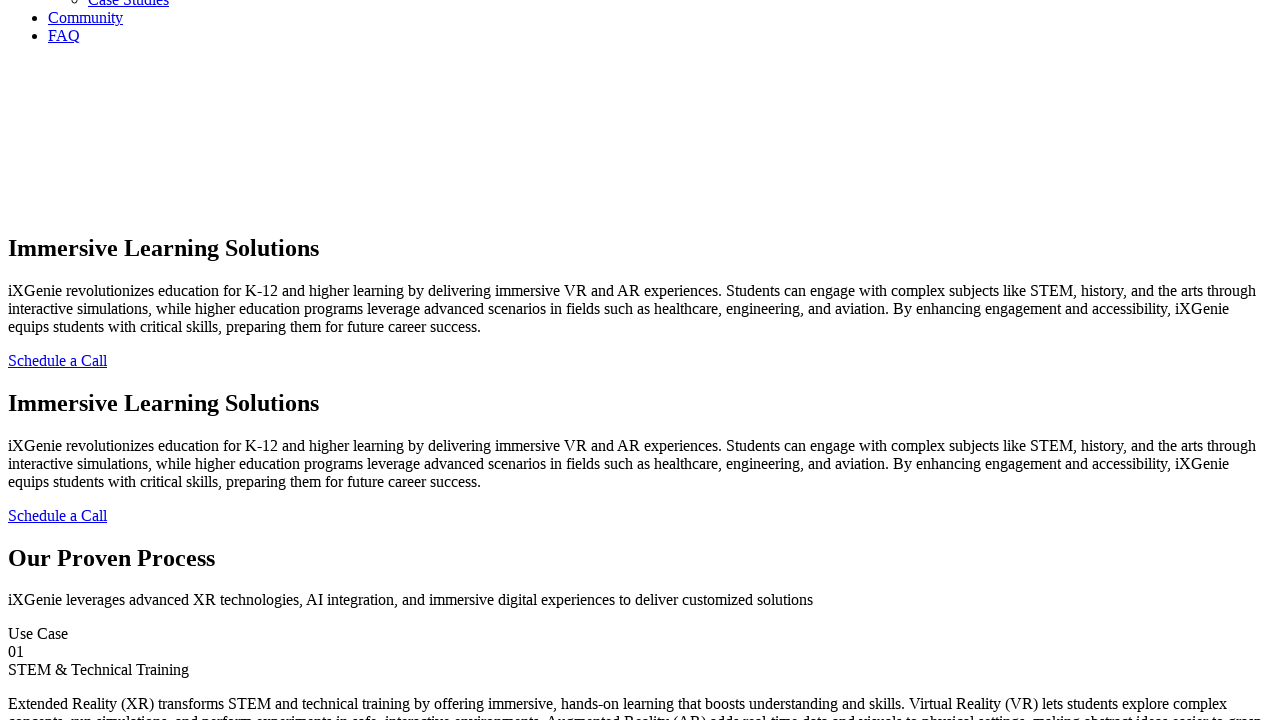

Educational page reloaded after navigation back
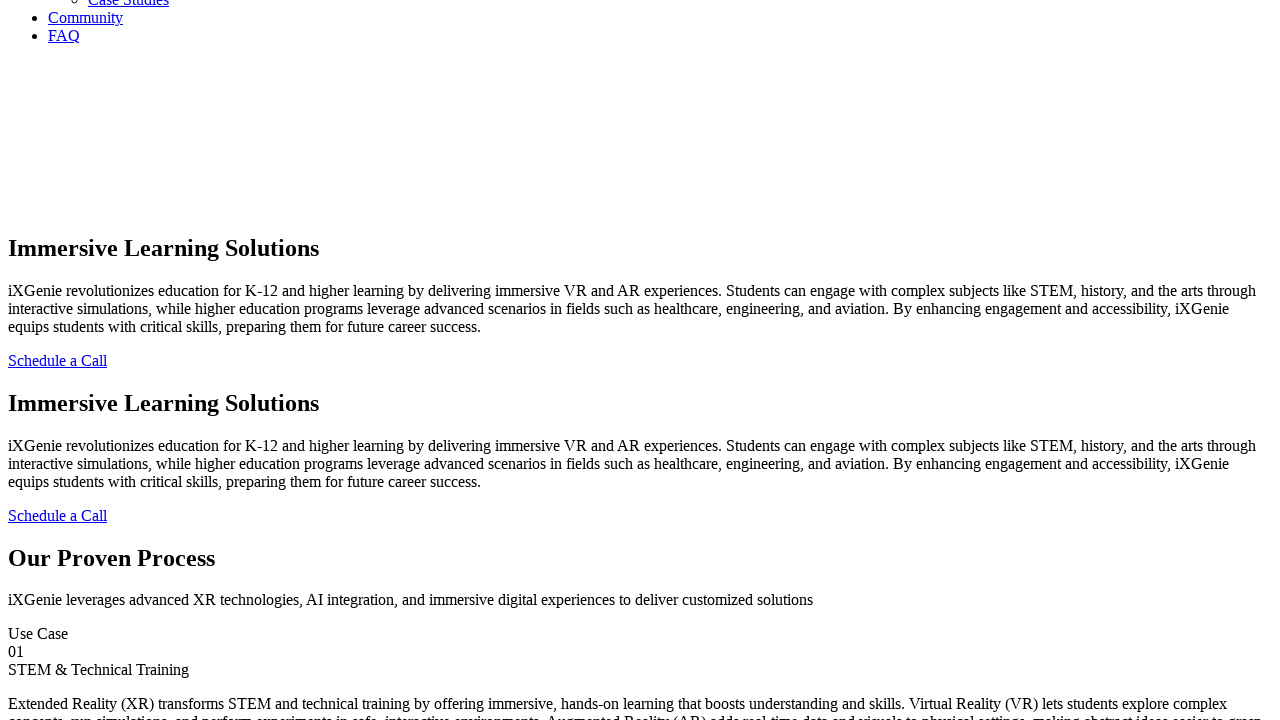

Waited 1000ms for page to stabilize
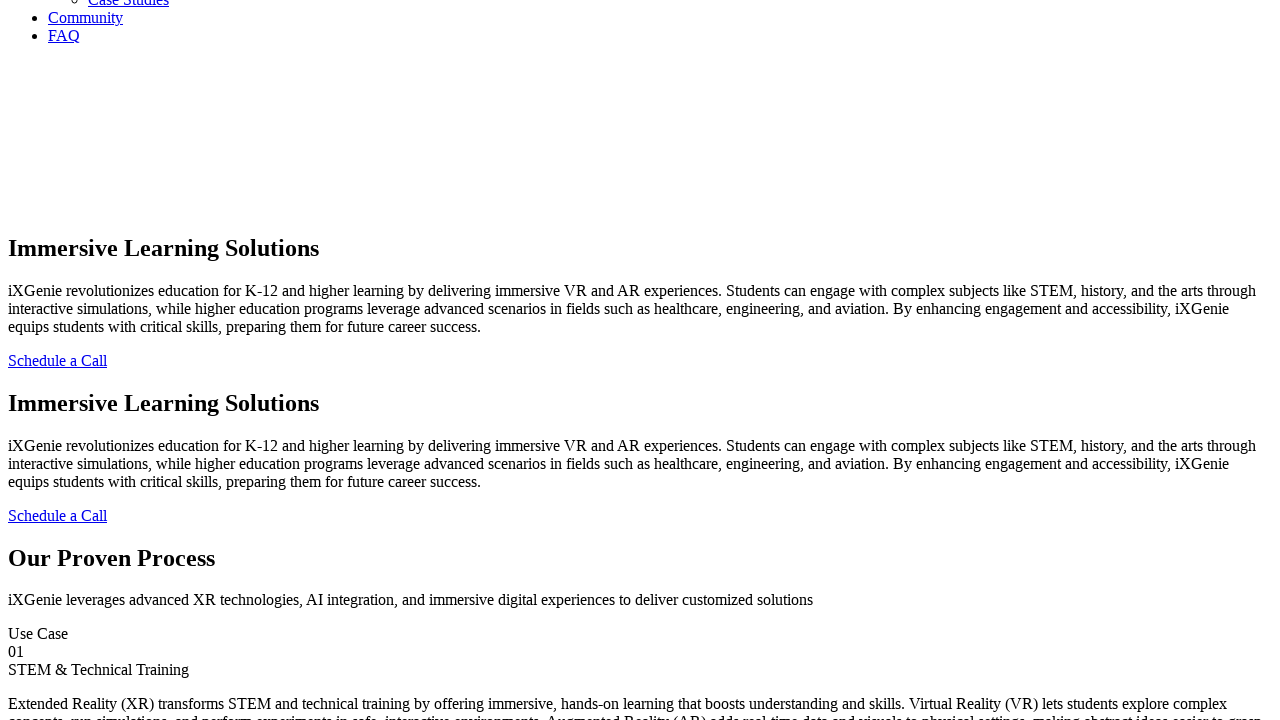

Verified 'Our Proven' section header is present
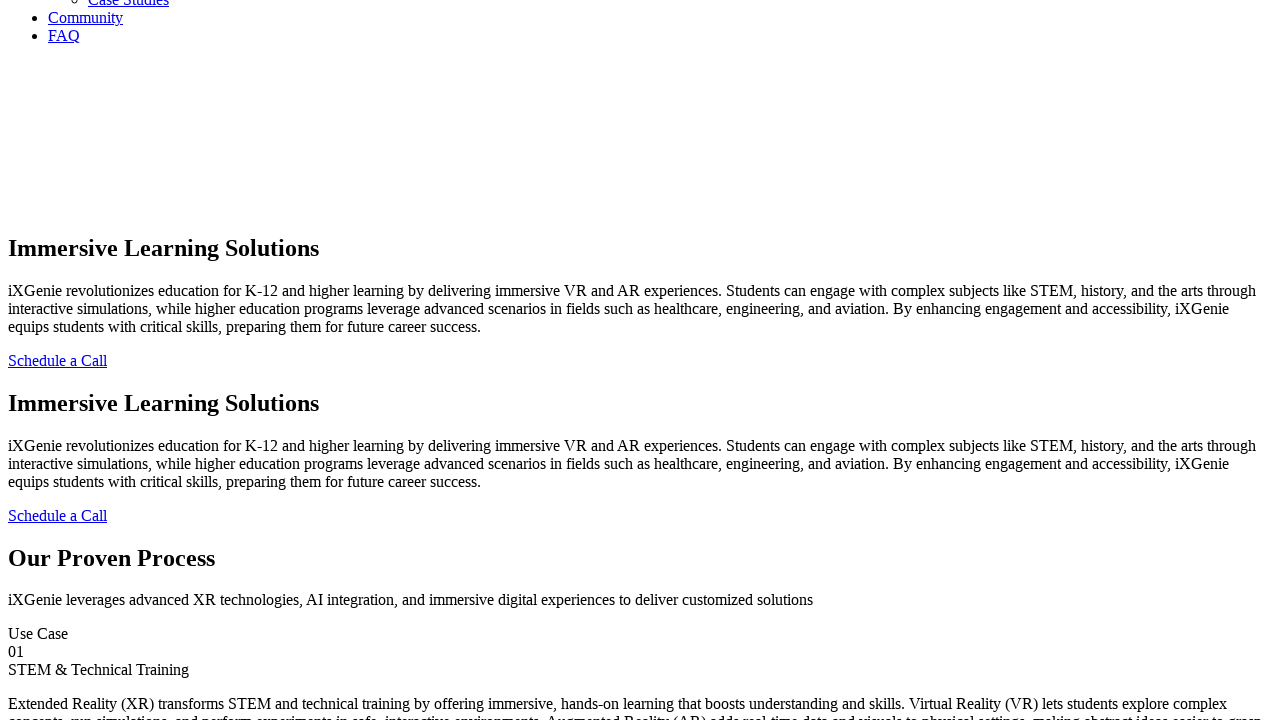

Verified use case section 01 is present
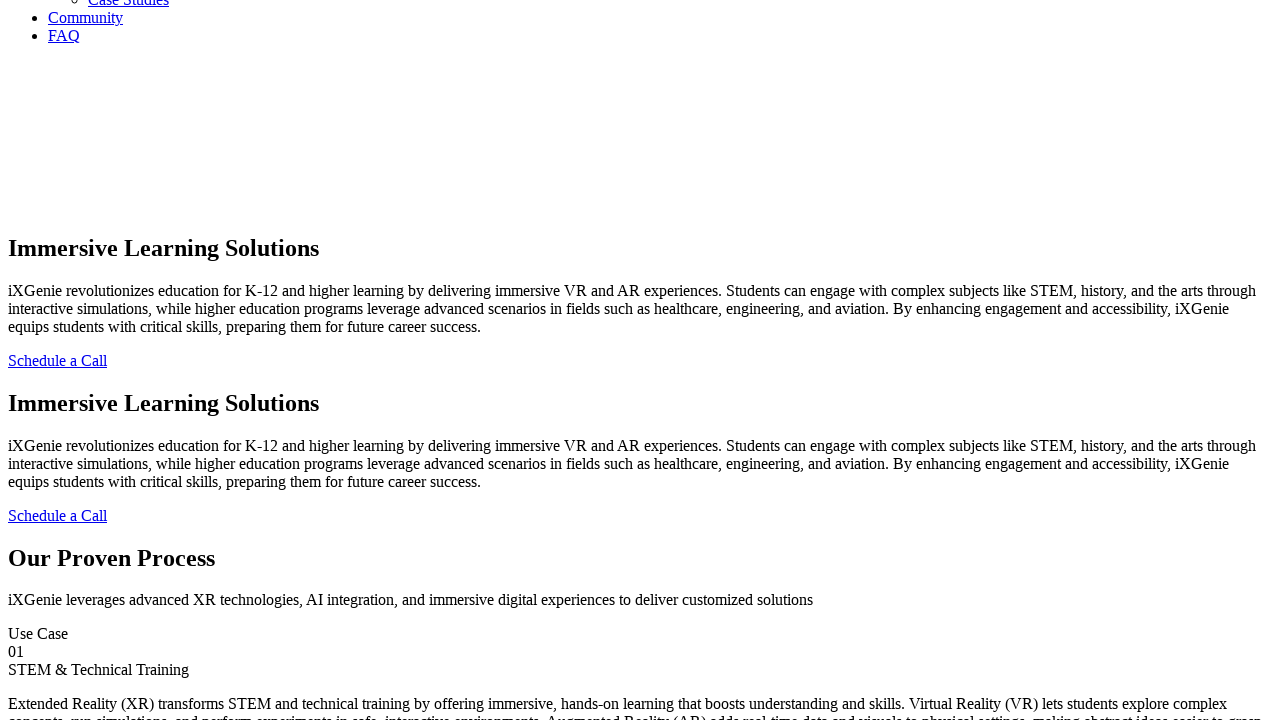

Verified 'STEM & Technical Training' use case is present
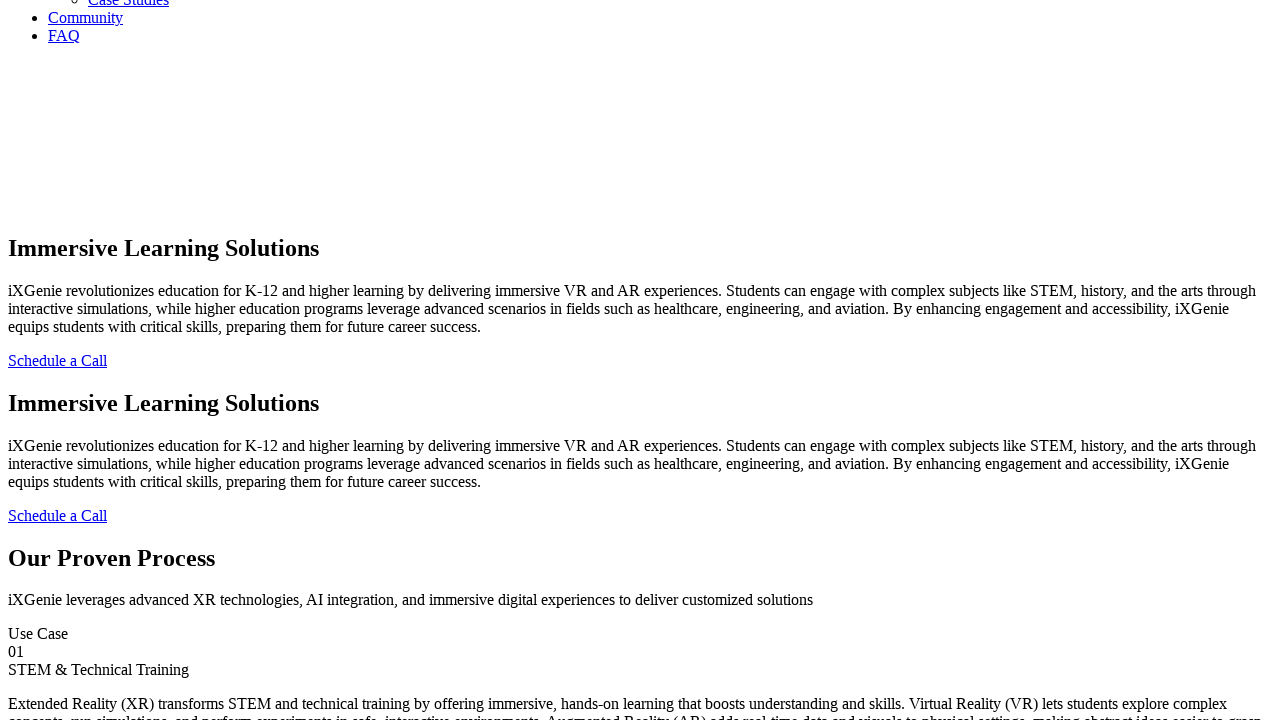

Verified use case section 02 is present
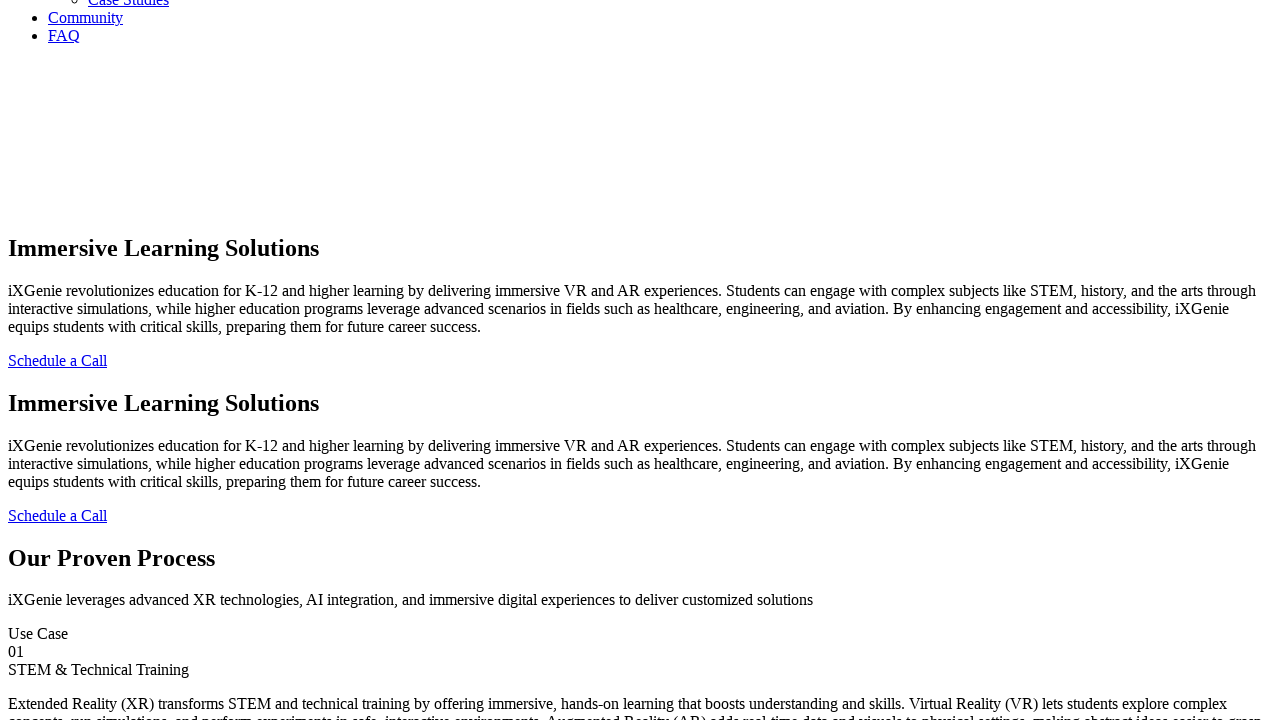

Verified 'Soft Skills Training' use case is present
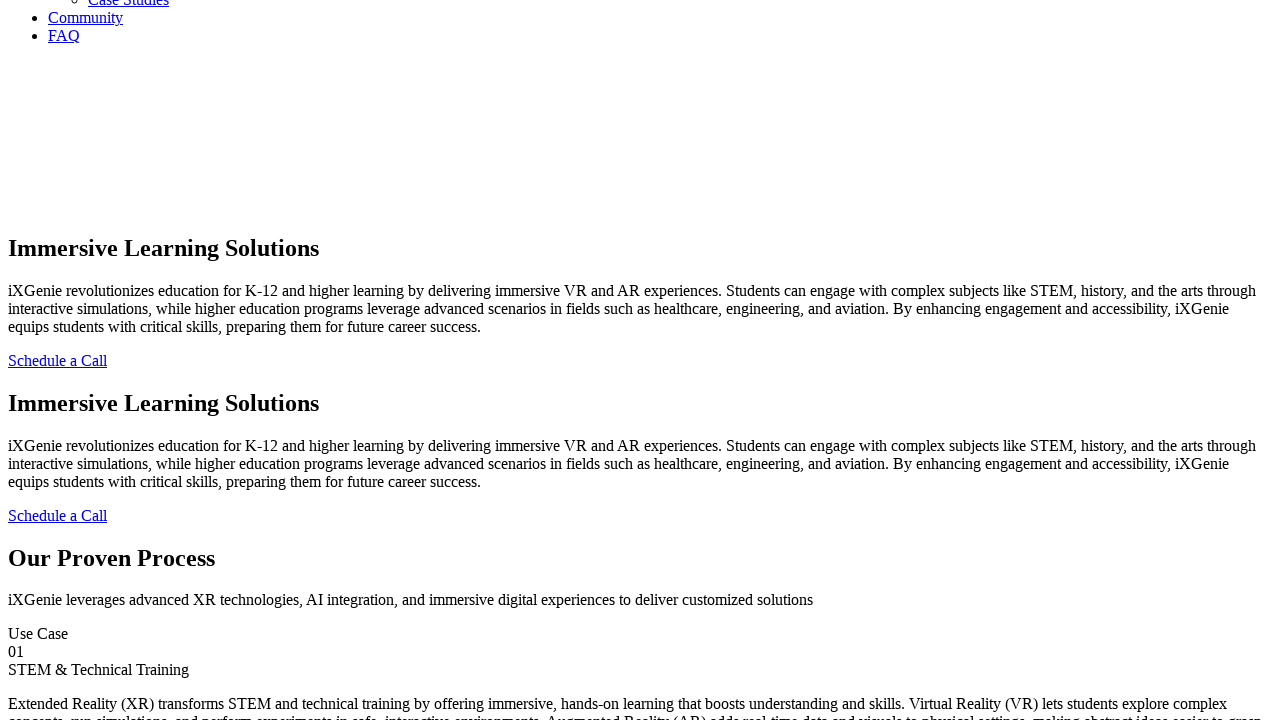

Verified use case section 03 is present
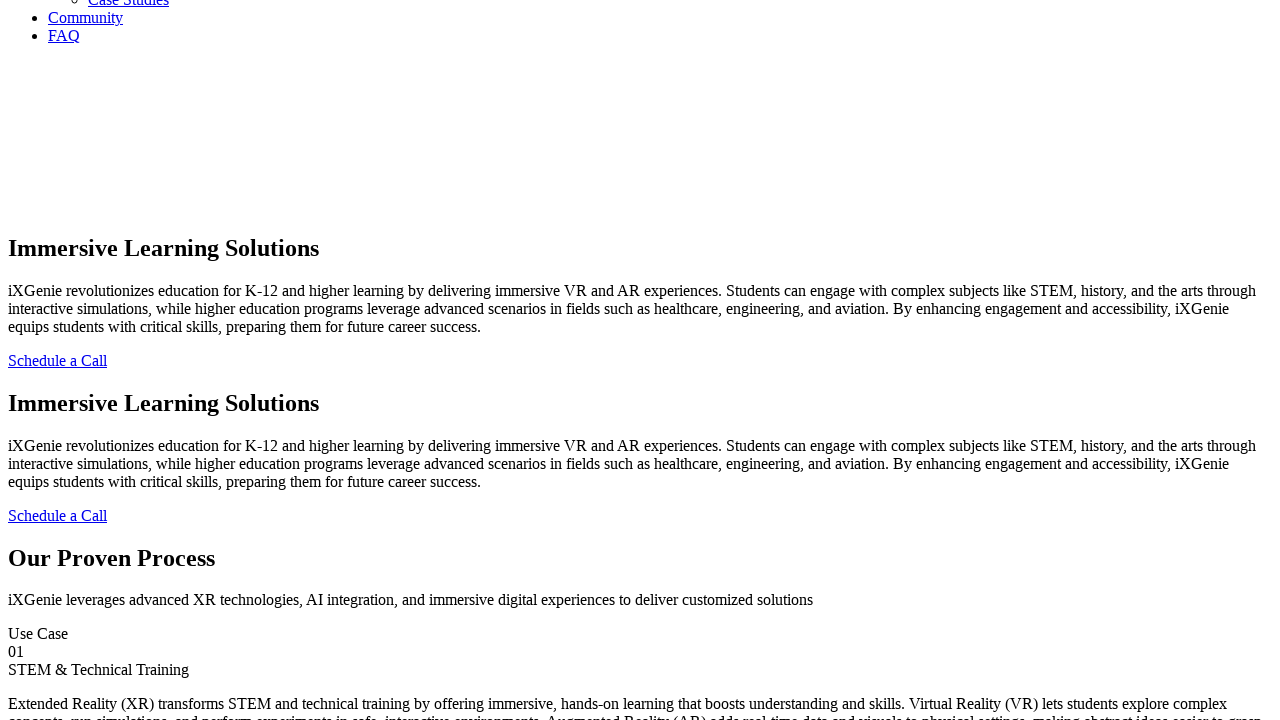

Verified 'Design & Architecture Training' use case is present
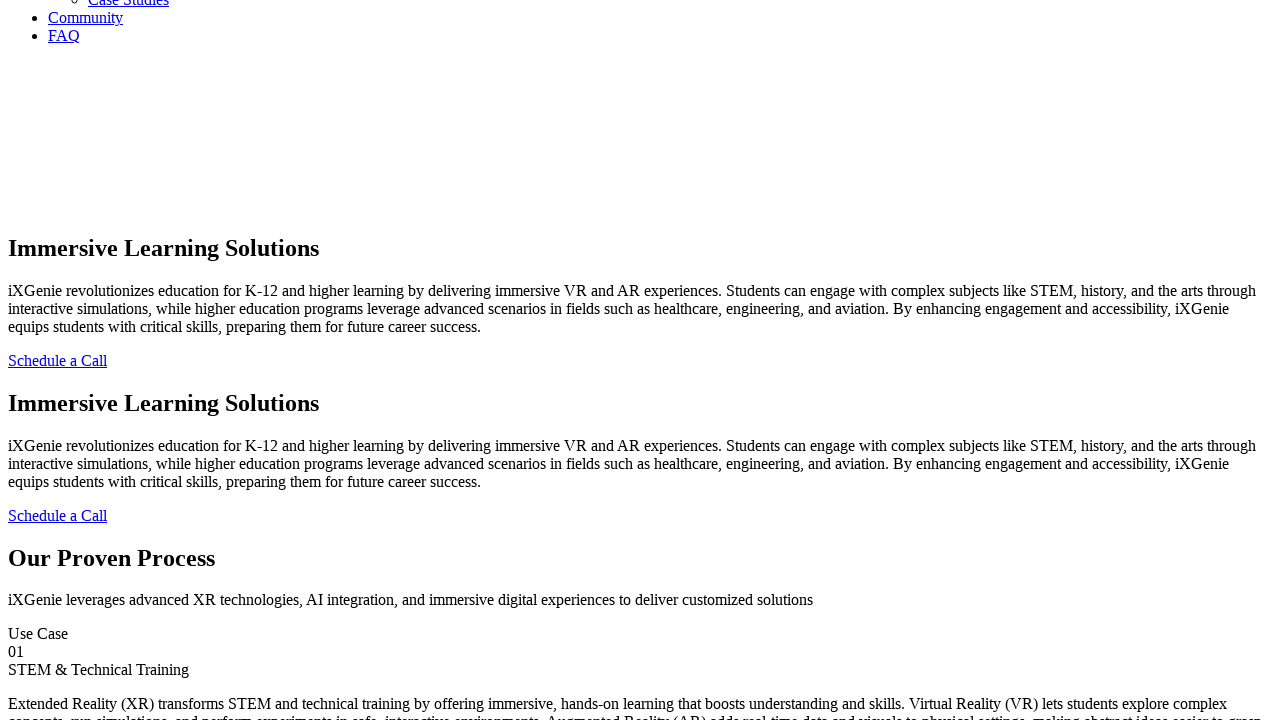

Verified 'Interactive 3D Container' section header is present
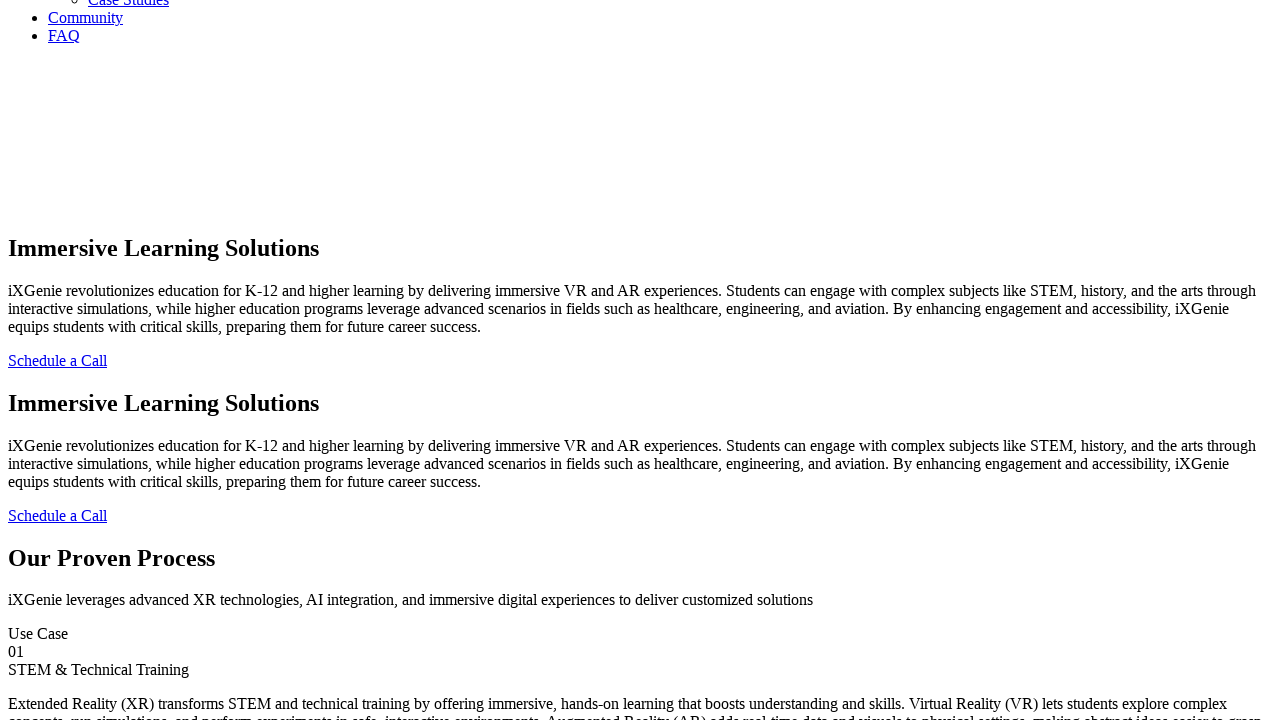

Verified 'Our Recent Posts' LinkedIn section is present
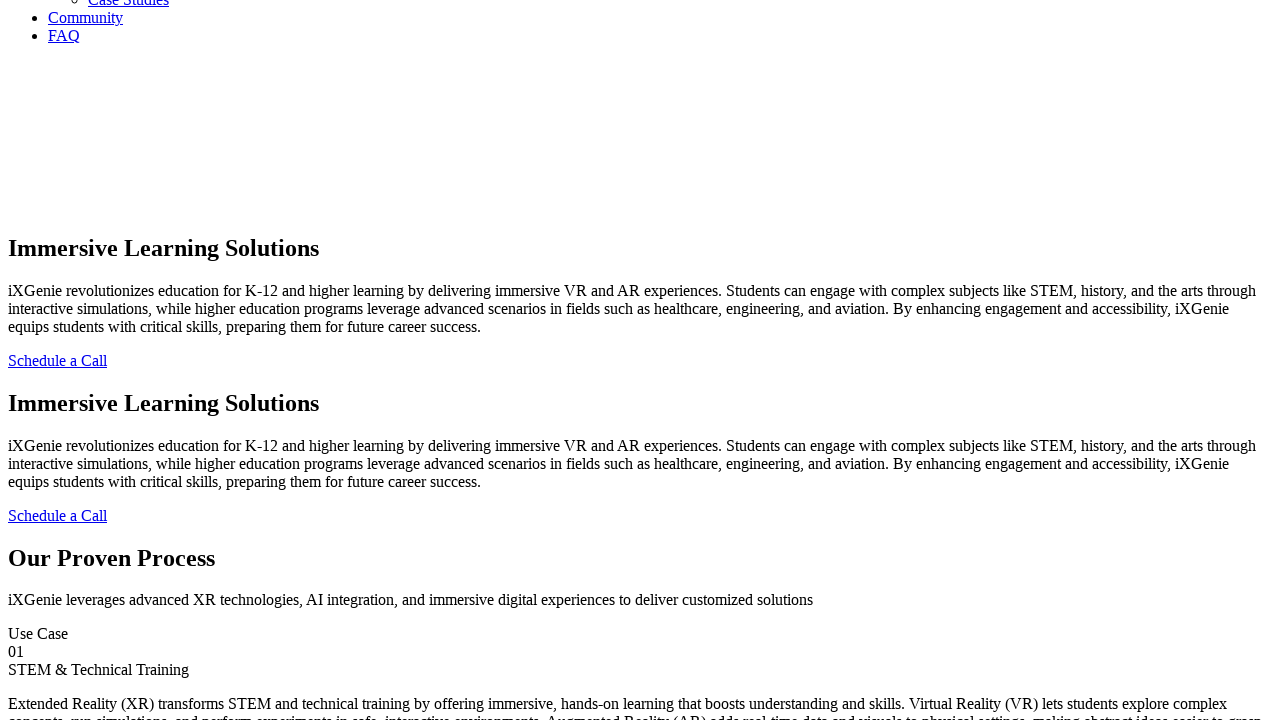

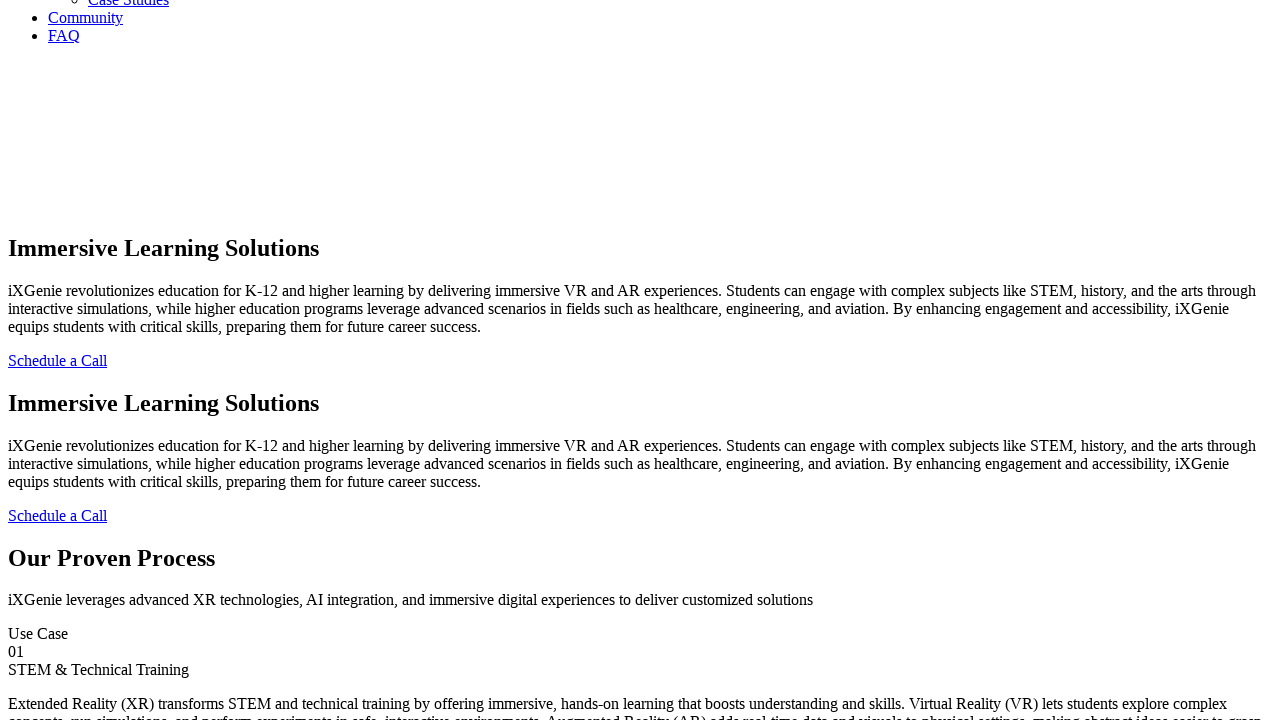